Tests a signup form by filling in first name, last name, and email fields, then clicking the sign up button to submit the form.

Starting URL: http://secure-retreat-92358.herokuapp.com/

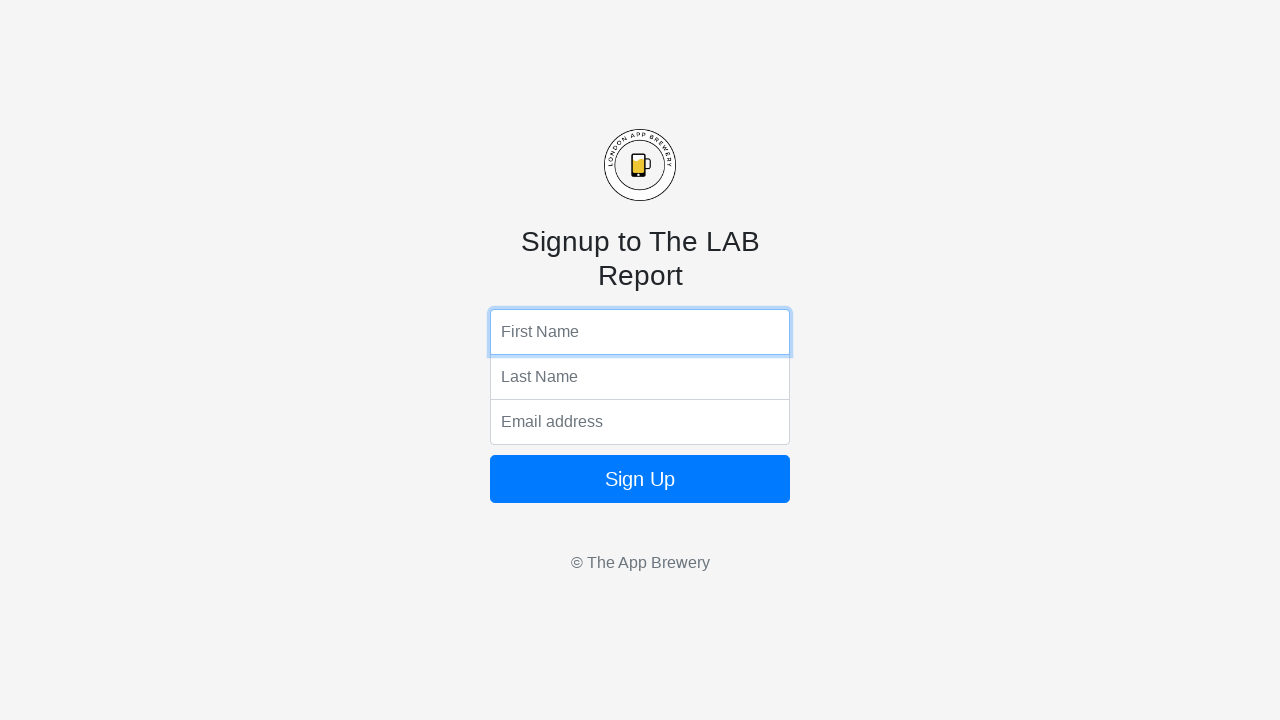

Filled first name field with 'Marcus' on input[name='fName']
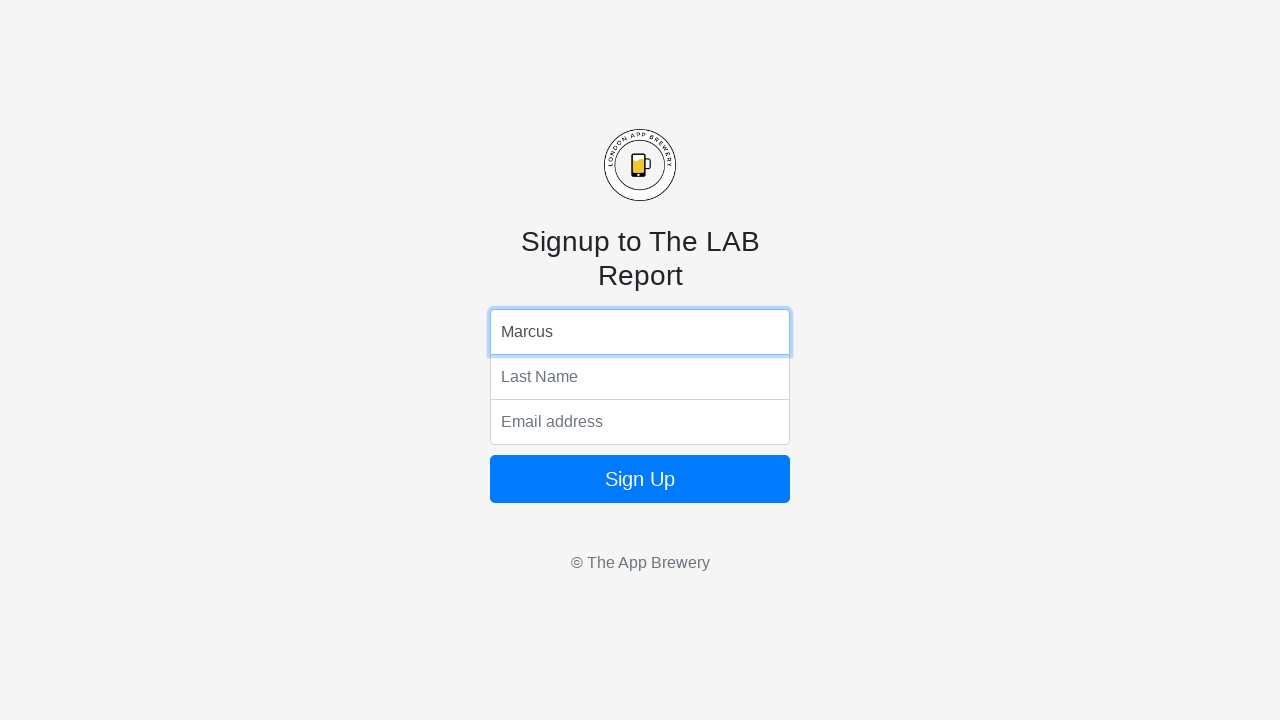

Filled last name field with 'Thompson' on input[name='lName']
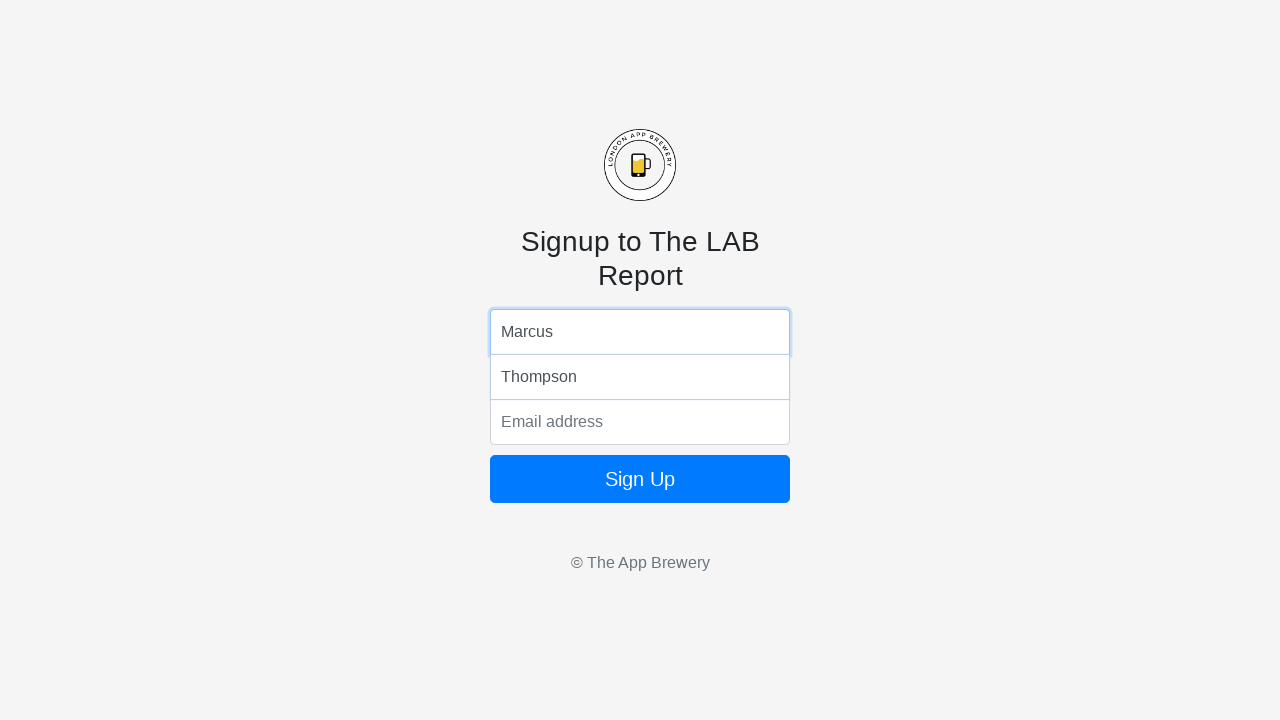

Filled email field with 'marcus.thompson@example.com' on input[name='email']
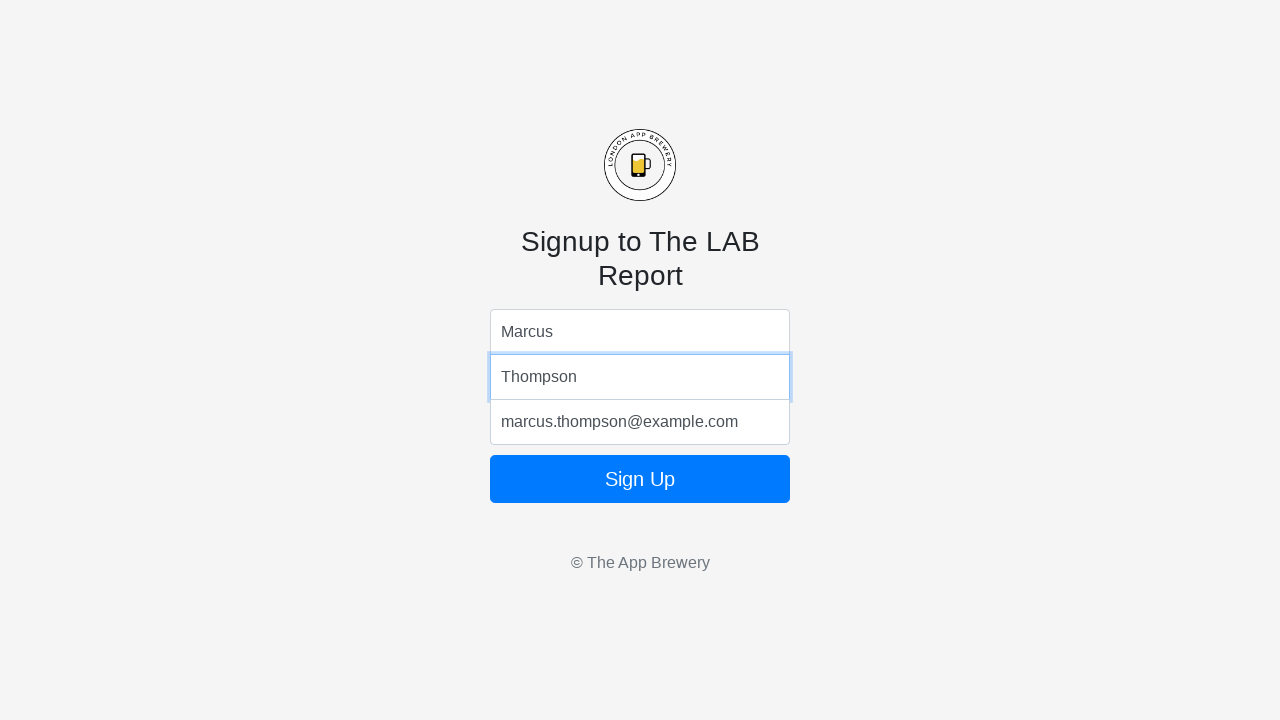

Clicked sign up button to submit form at (640, 479) on body > form > button
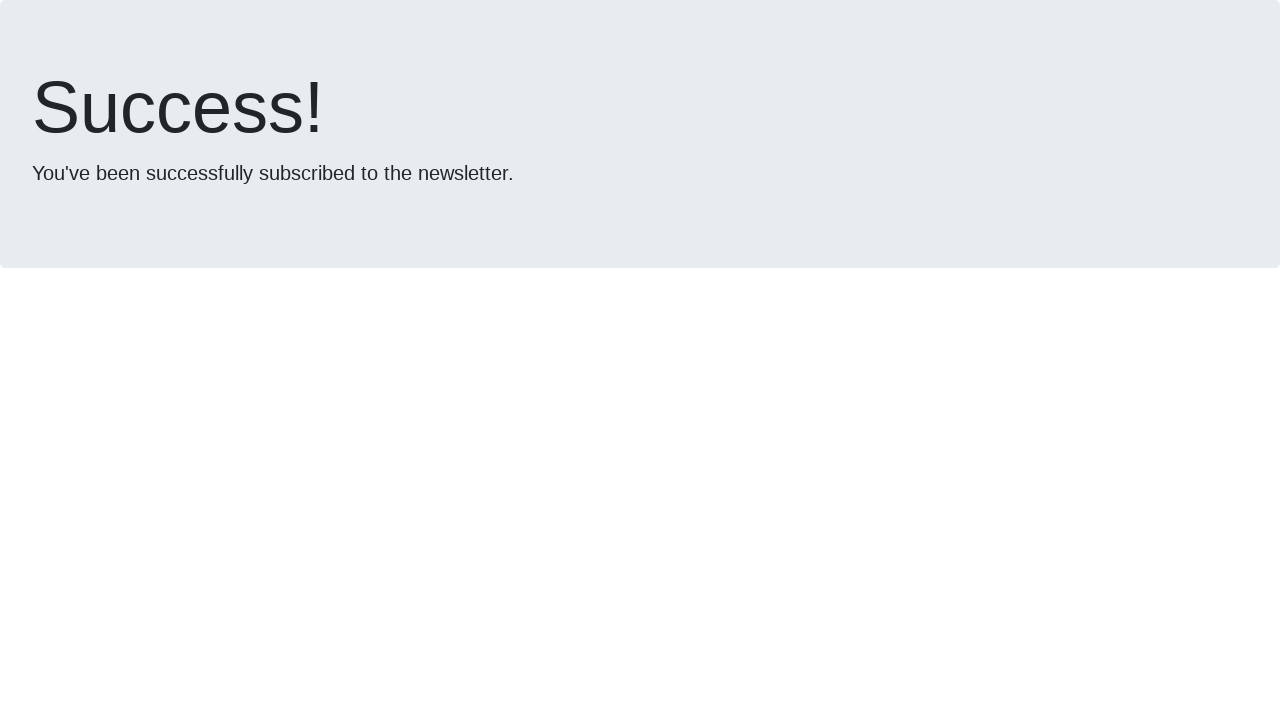

Waited 2000ms for form submission to complete
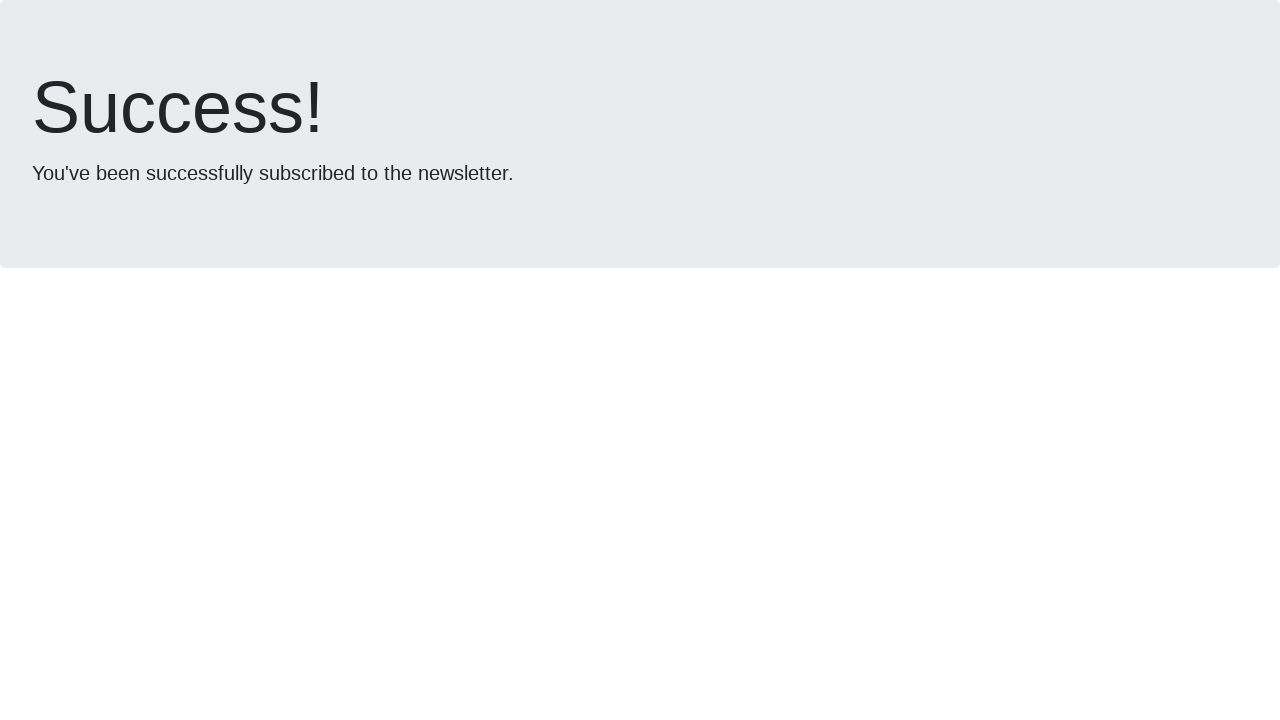

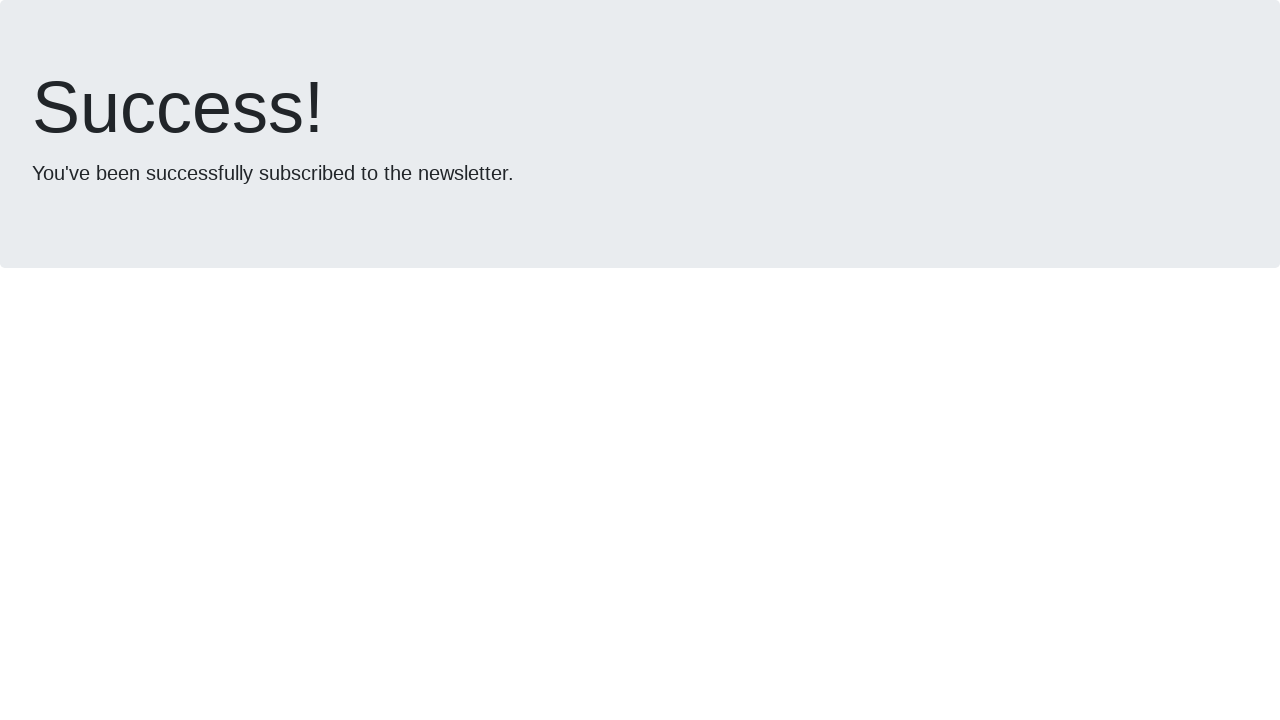